Tests various form elements on a practice website including text inputs, radio buttons, dropdowns, checkboxes, color picker, date input, number inputs, and verifies page elements exist.

Starting URL: https://trytestingthis.netlify.app/

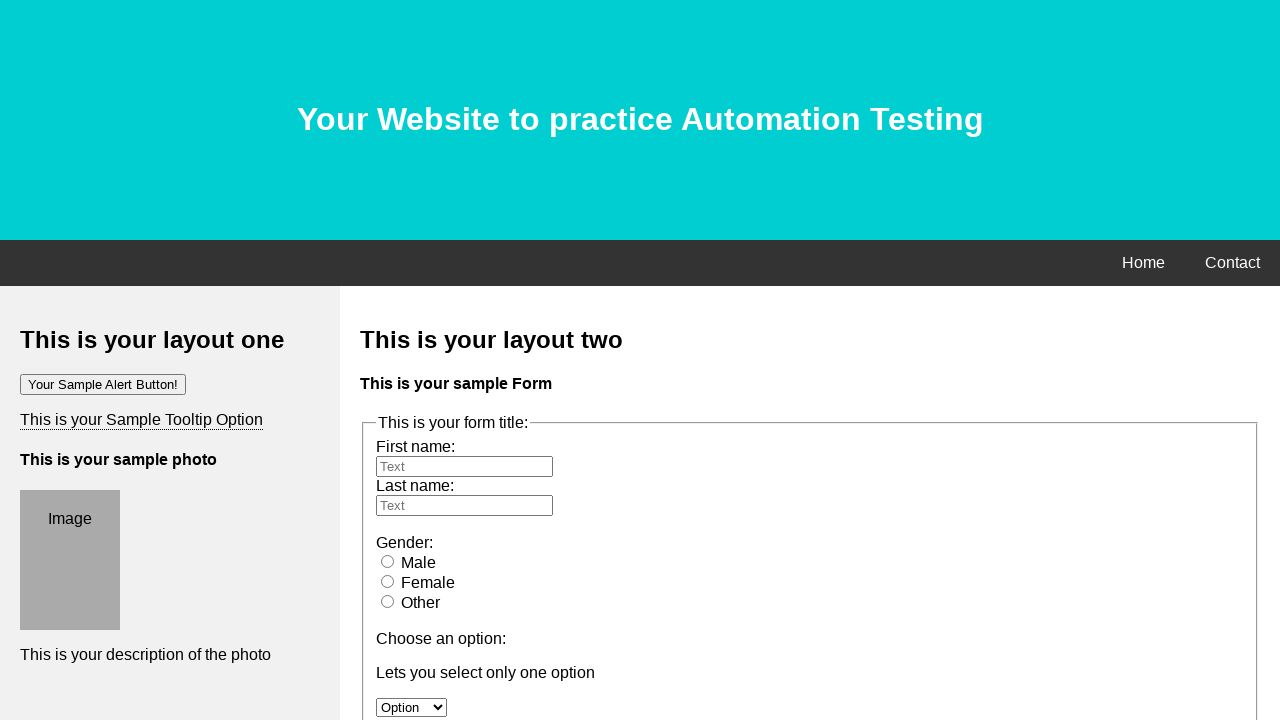

Clicked first name field at (464, 466) on #fname
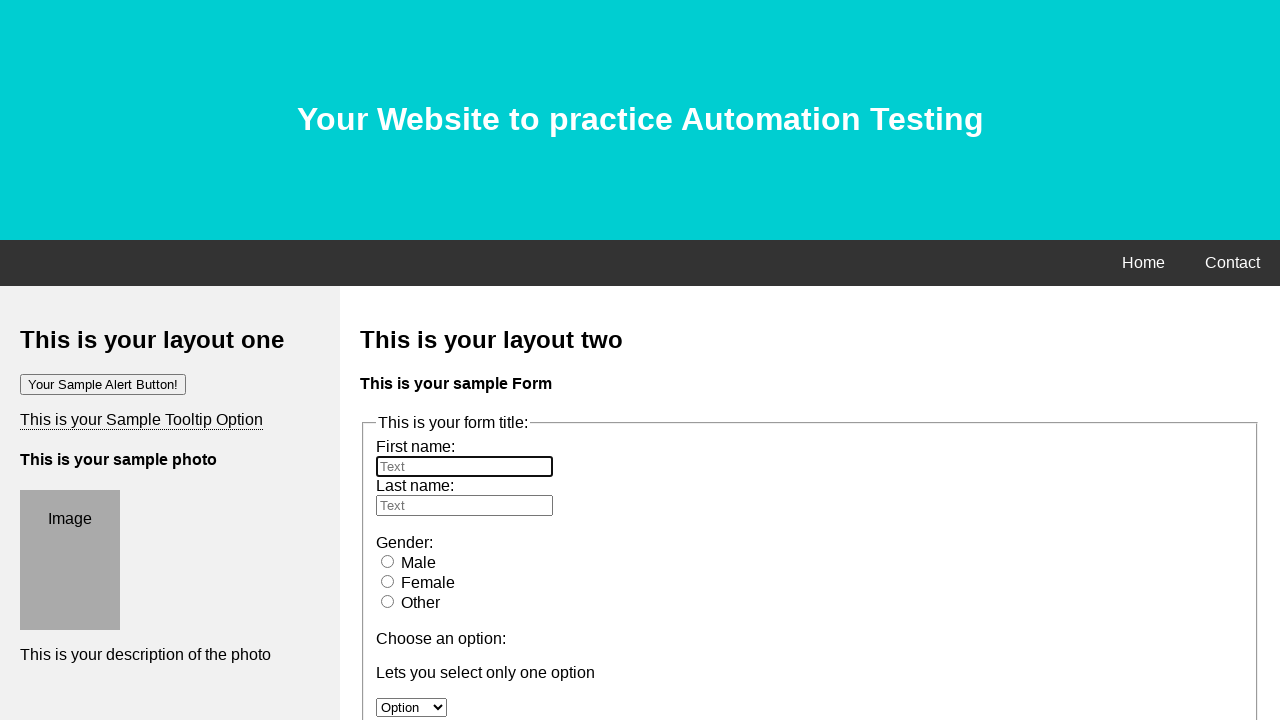

Filled first name field with 'ahsaan' on #fname
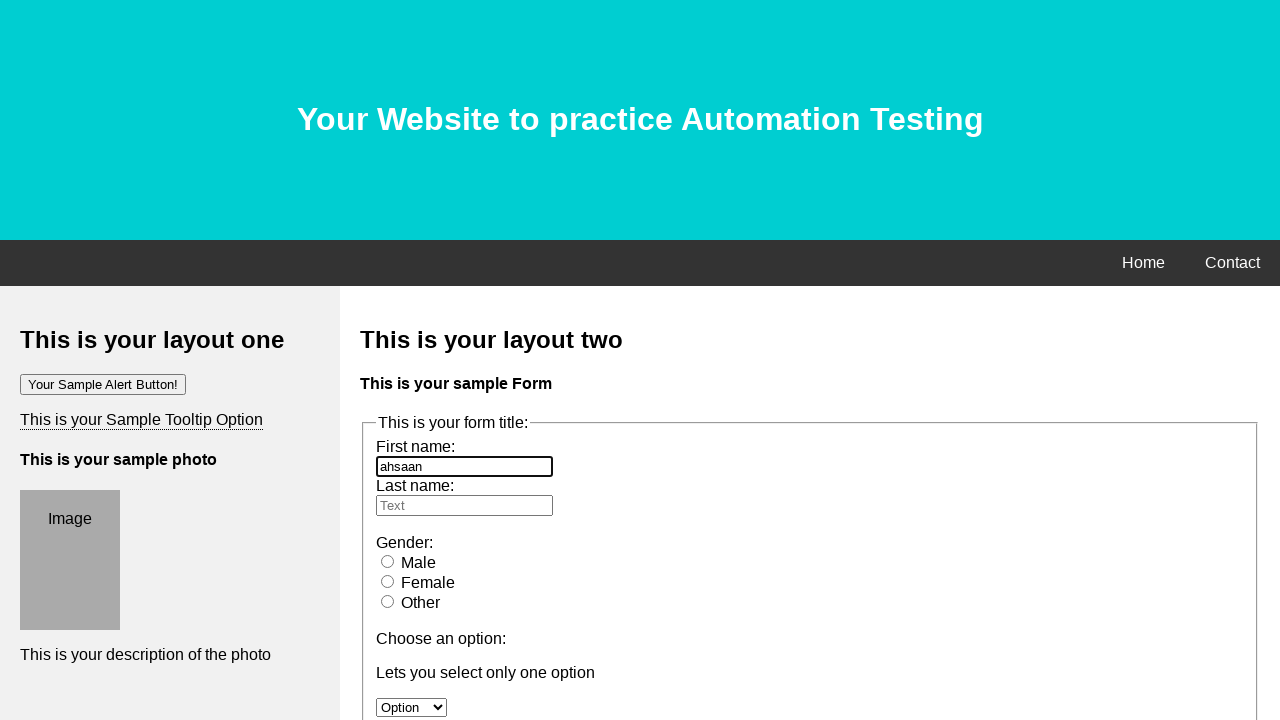

Clicked last name field at (464, 505) on #lname
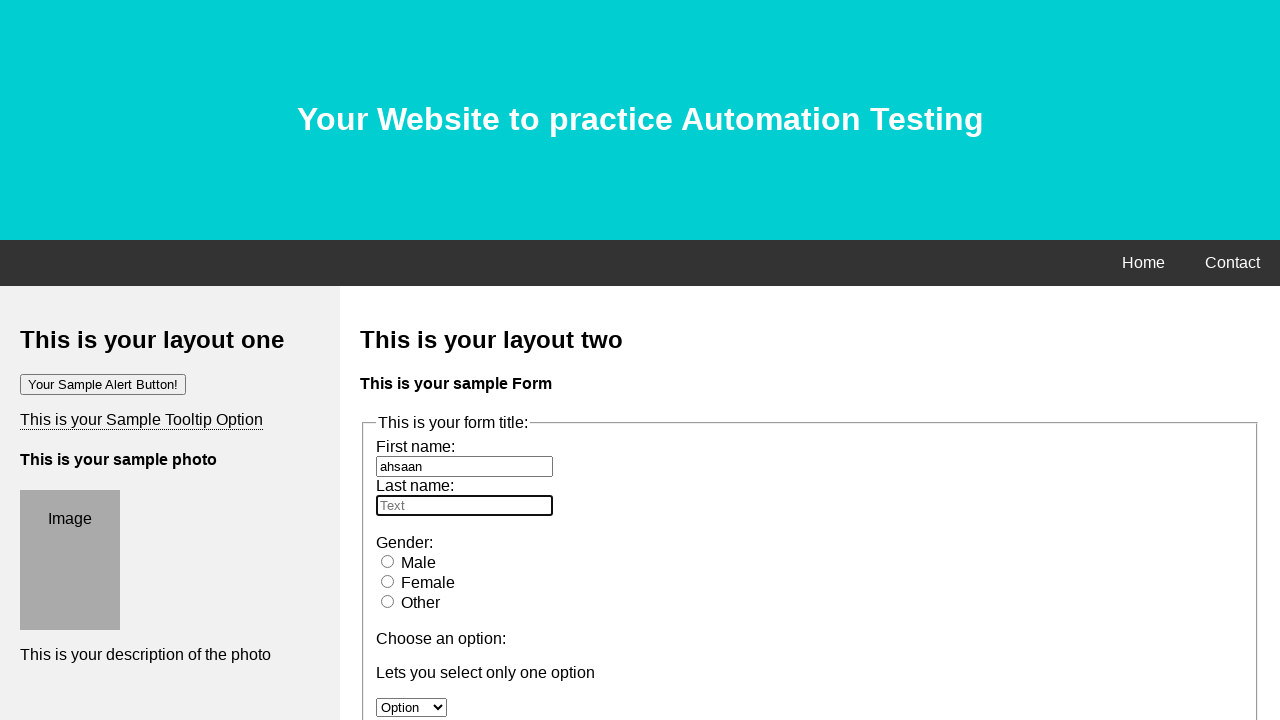

Filled last name field with 'hassan' on #lname
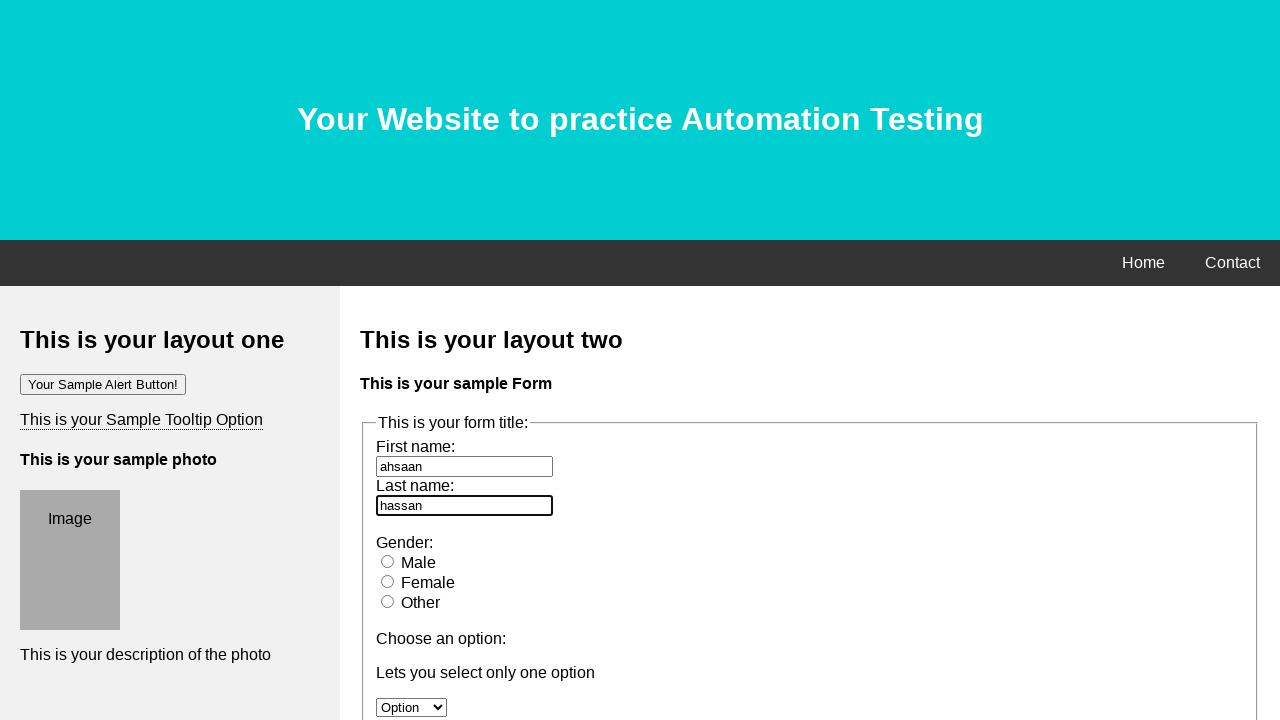

Selected male radio button at (388, 561) on #male
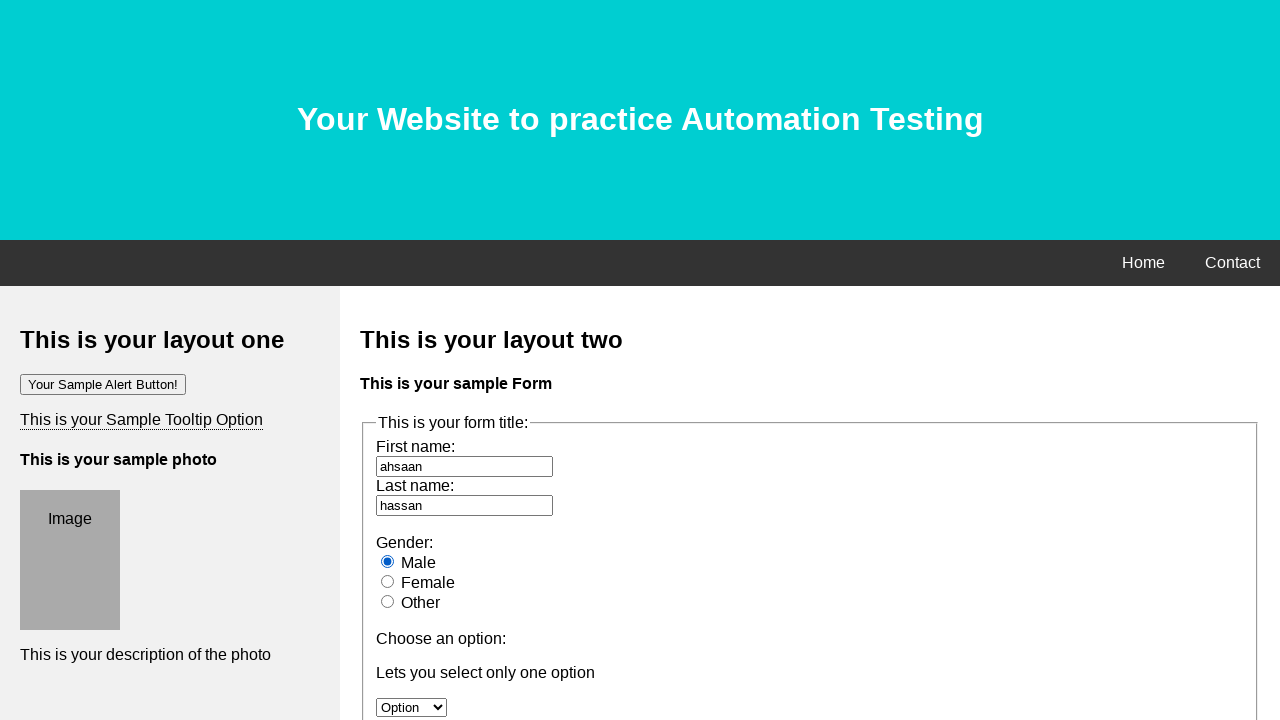

Selected 'Option 1' from first dropdown on #option
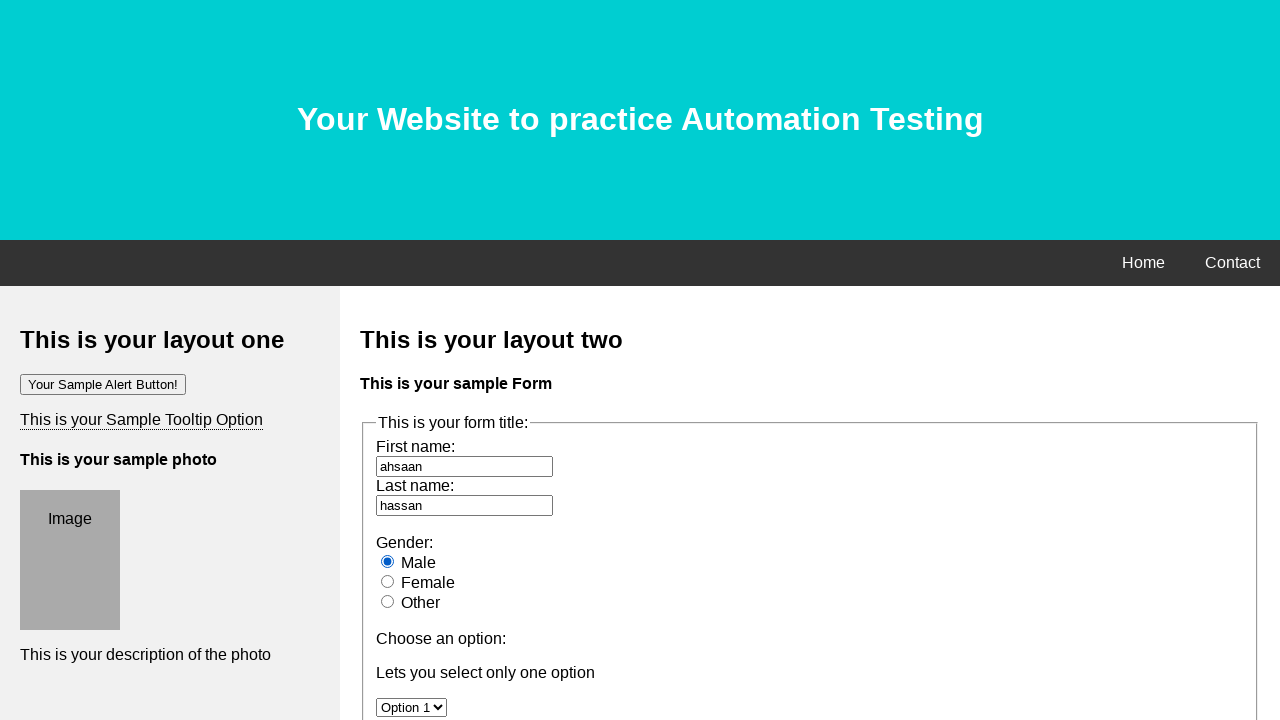

Selected 'Option 2' from second dropdown (owc) on #owc
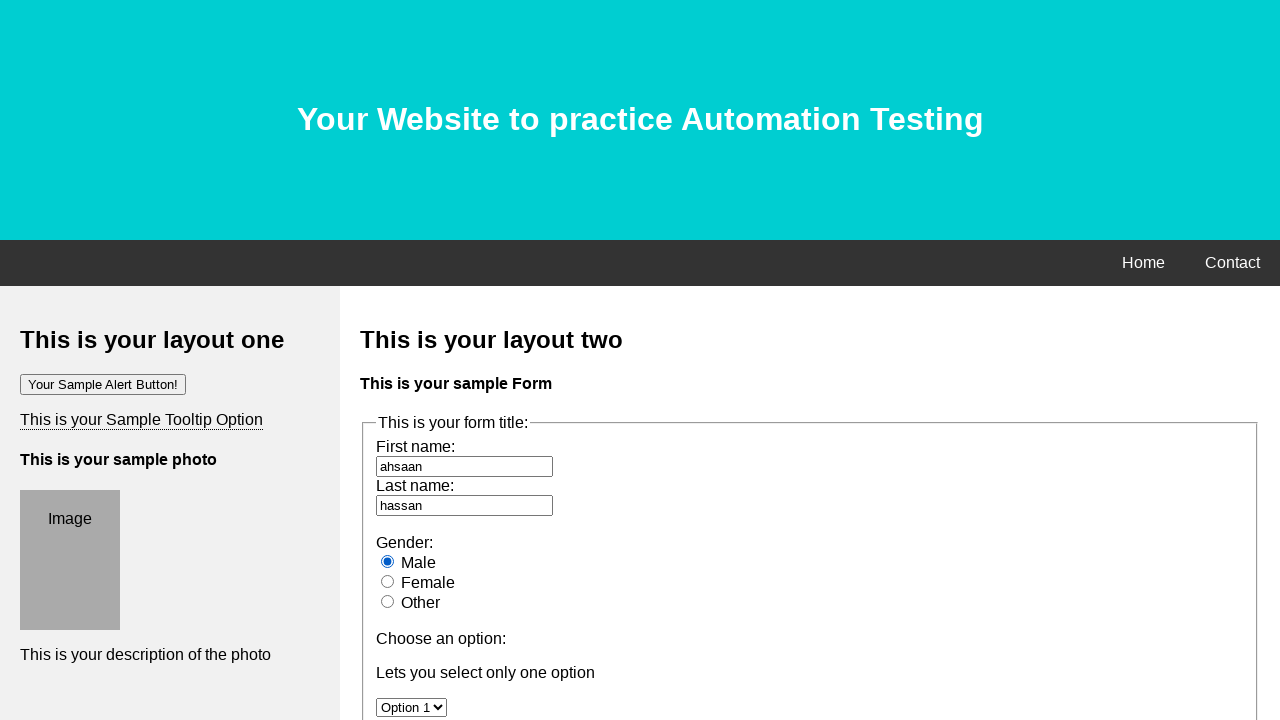

Clicked multiple option checkbox at (386, 360) on #moption
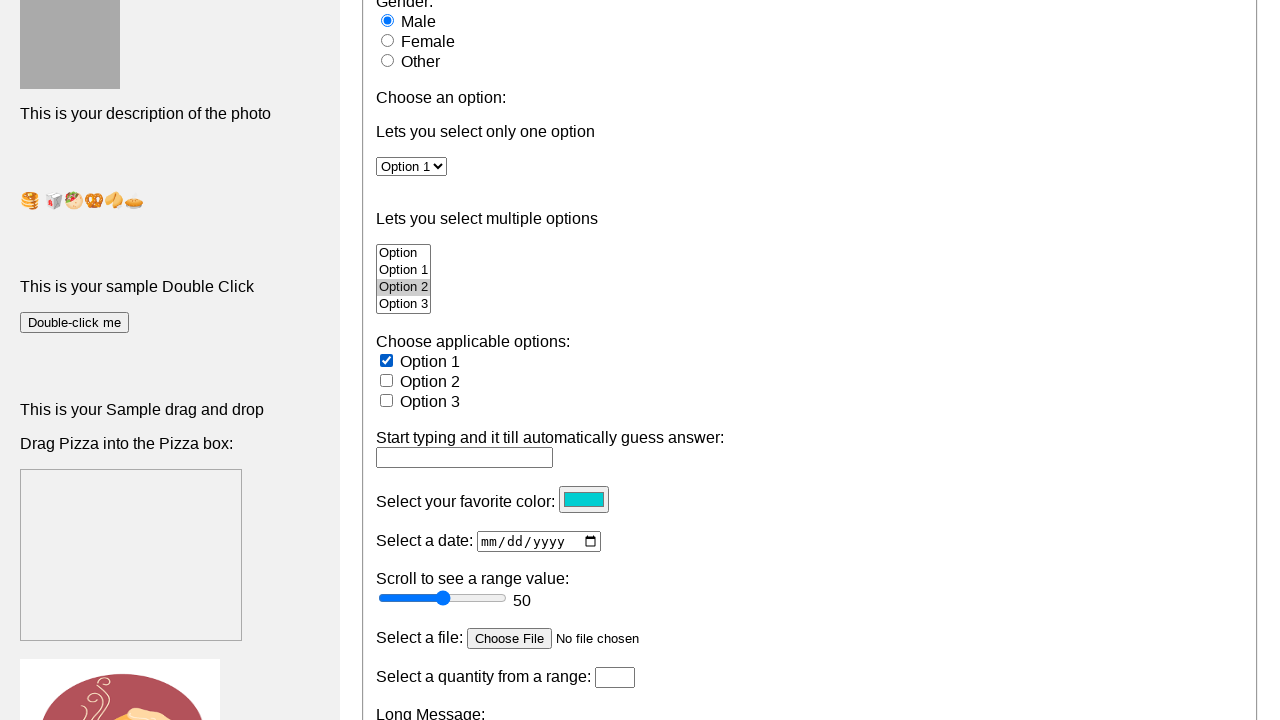

Clicked option2 radio button at (386, 380) on input[name='option2']
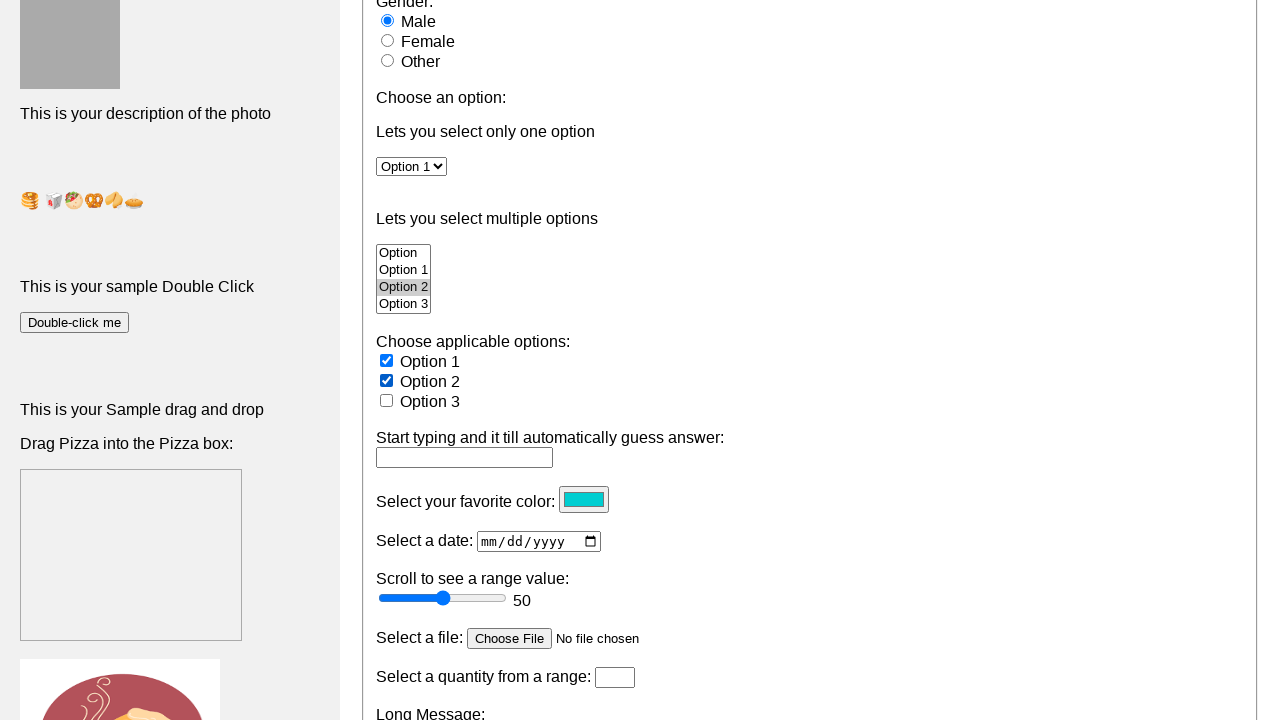

Clicked option3 radio button at (386, 400) on input[name='option3']
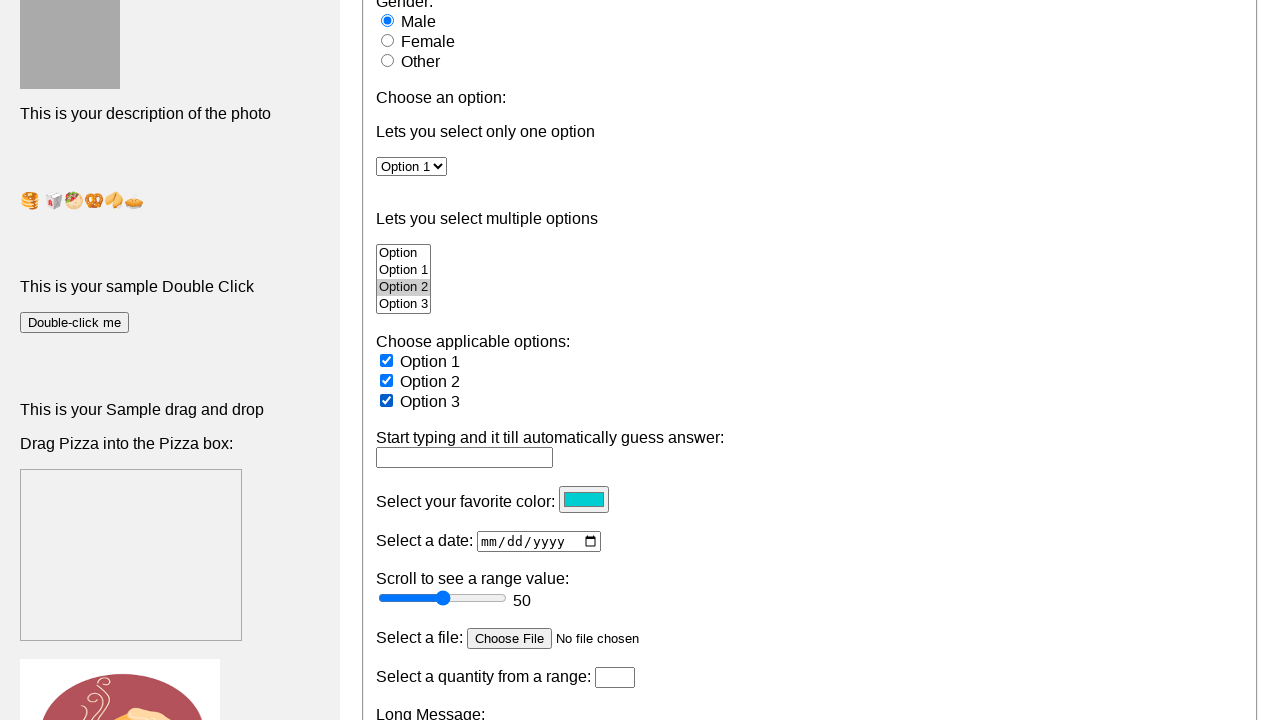

Filled Options text field with 'Strawberry' on input[name='Options']
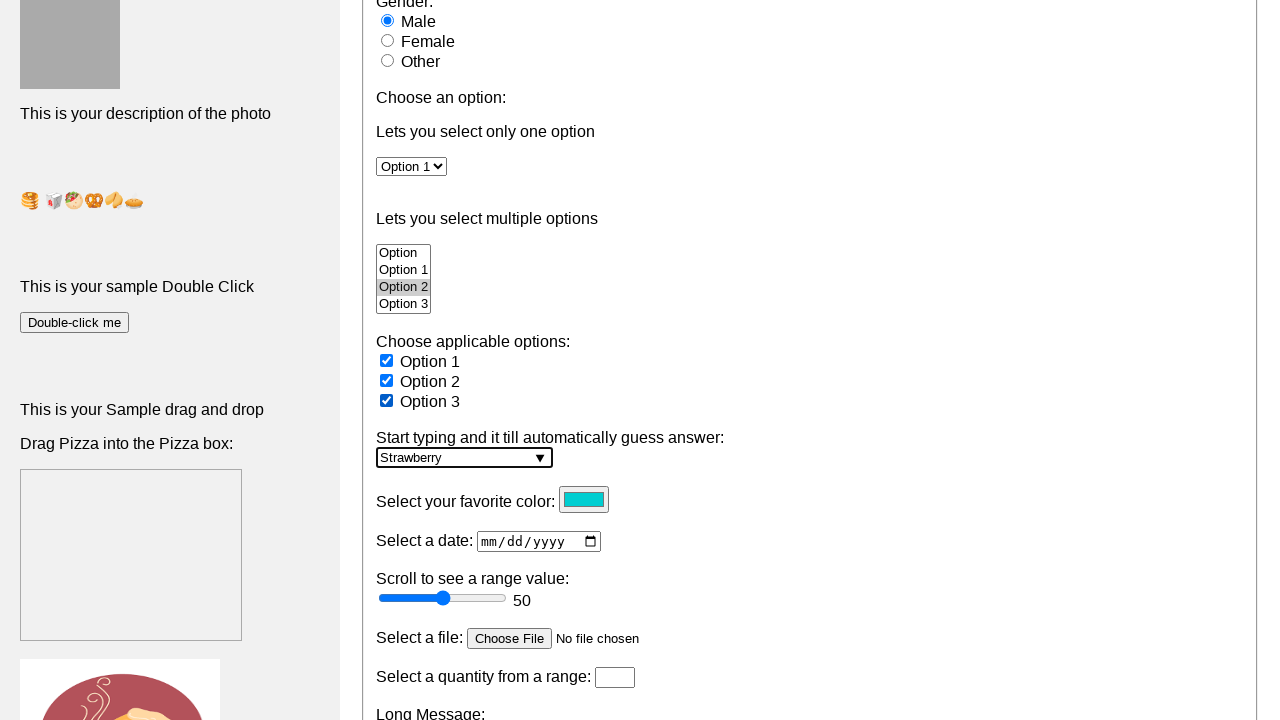

Set favorite color to #d11500 using color picker on #favcolor
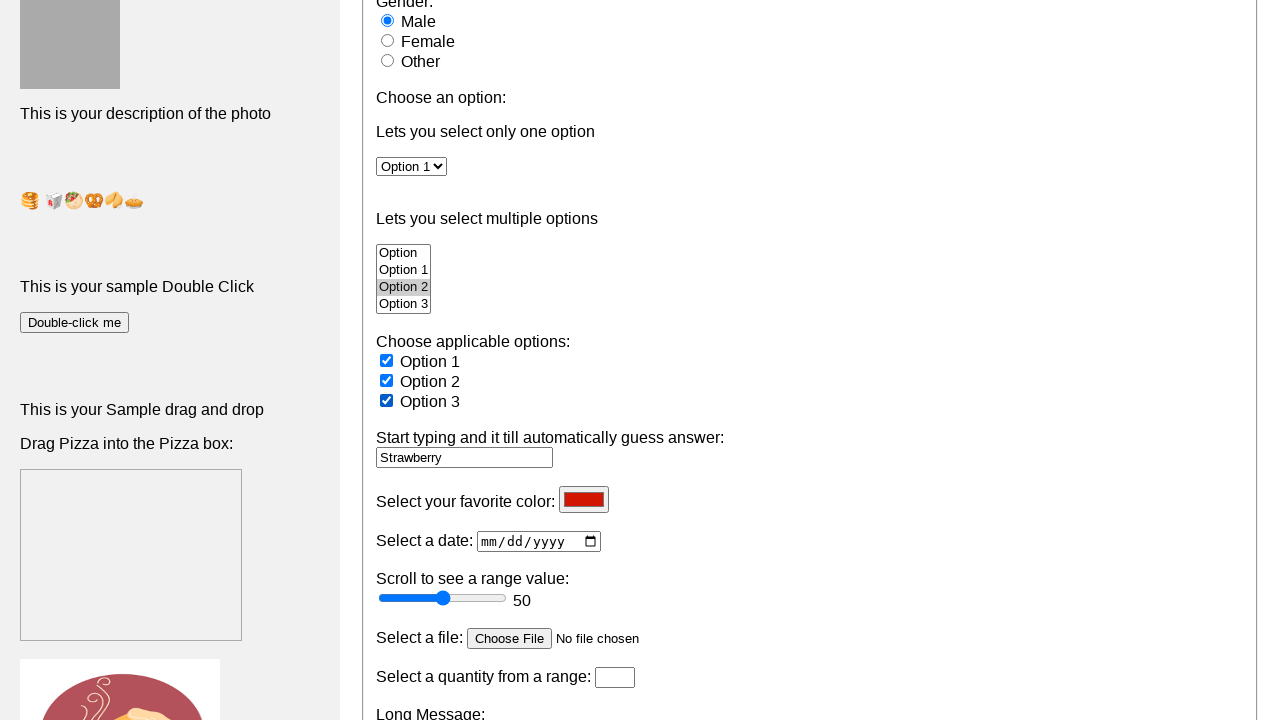

Set date field to 2001-12-11 on #day
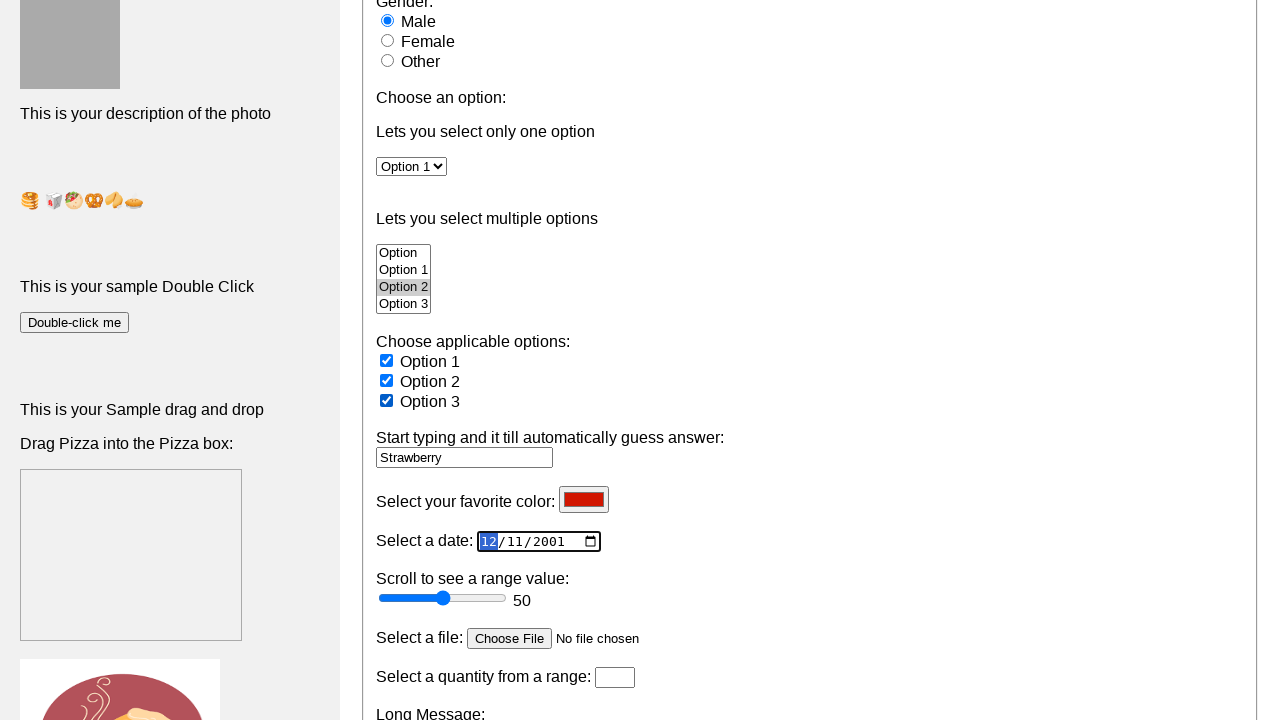

Set range slider value to 100 on #a
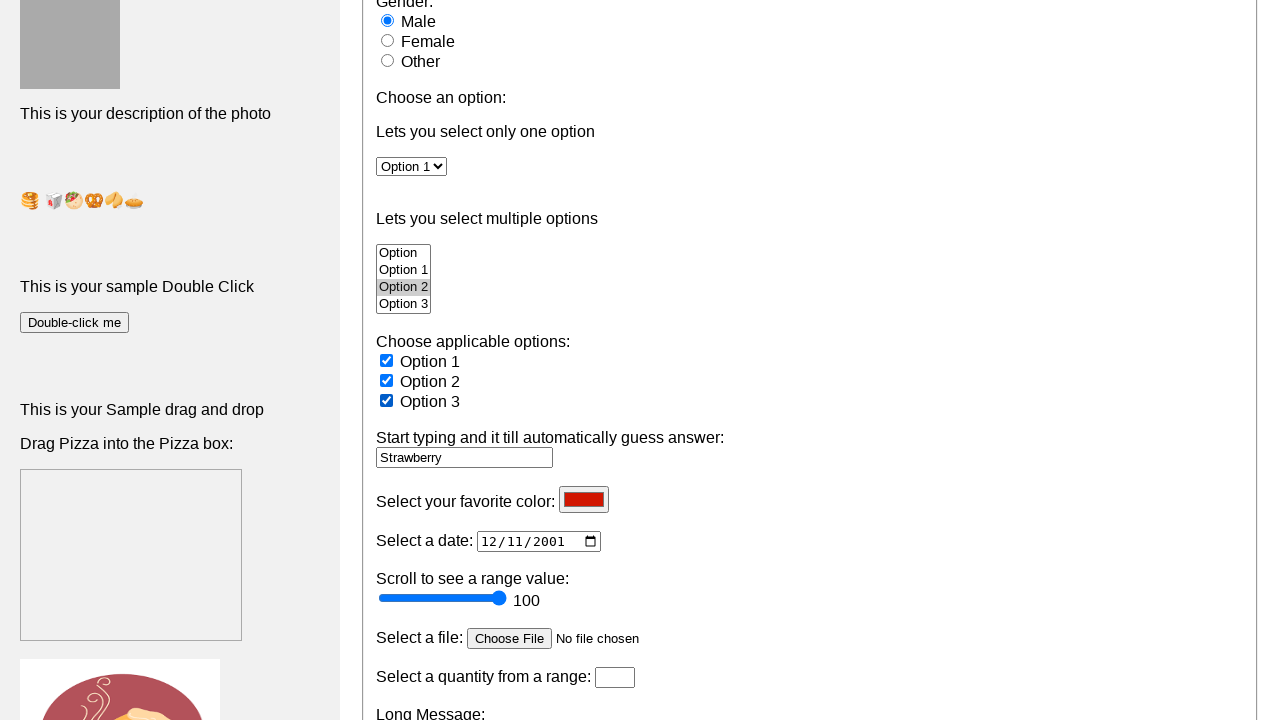

Filled quantity field with value 5 on #quantity
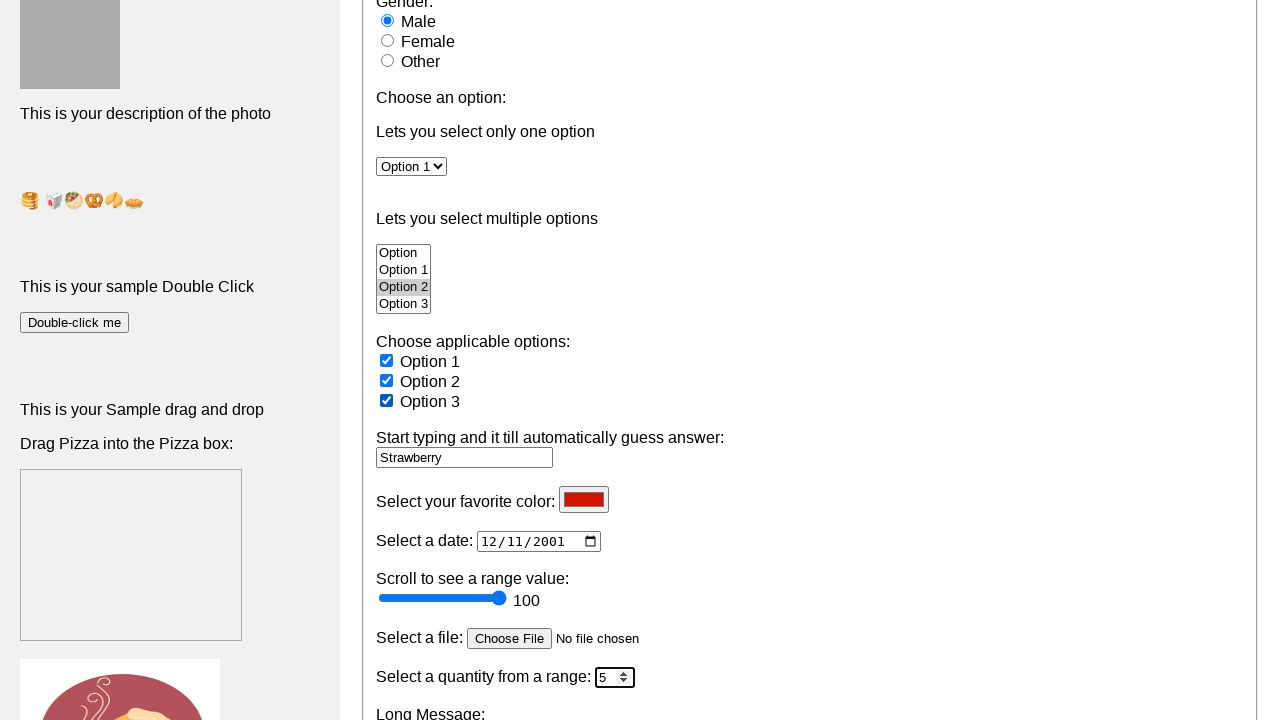

Verified button element exists
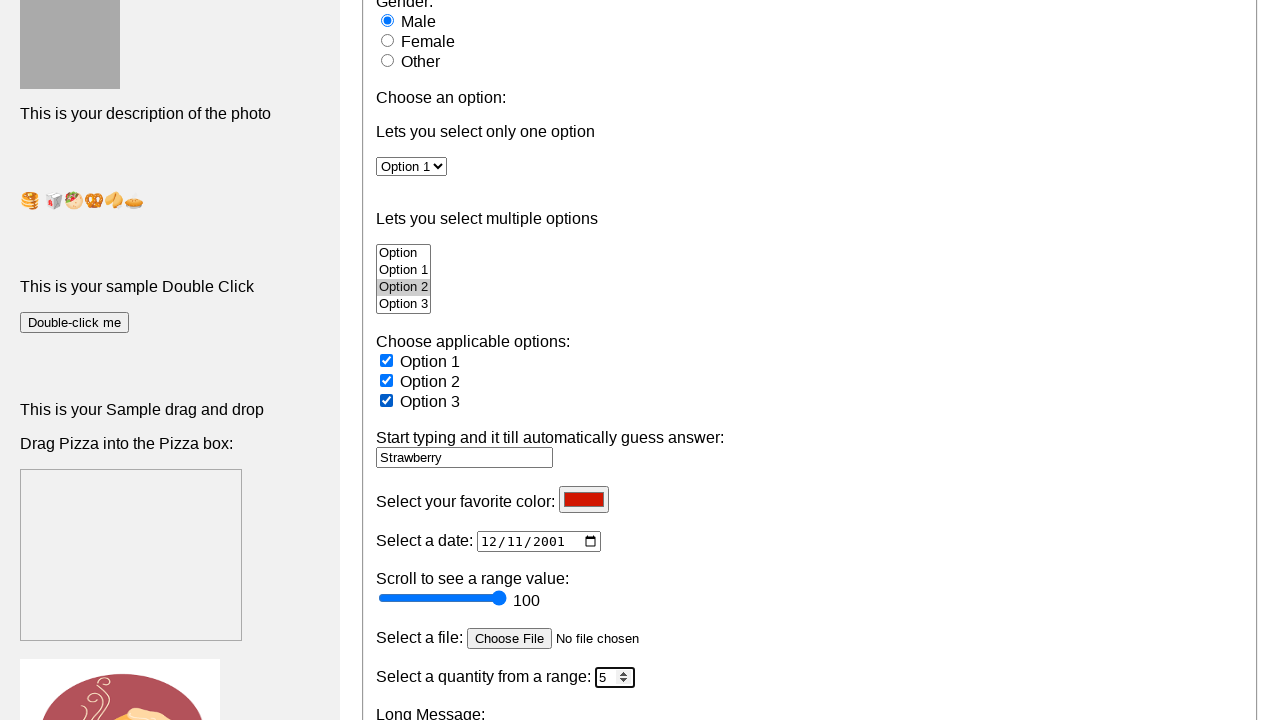

Located side element
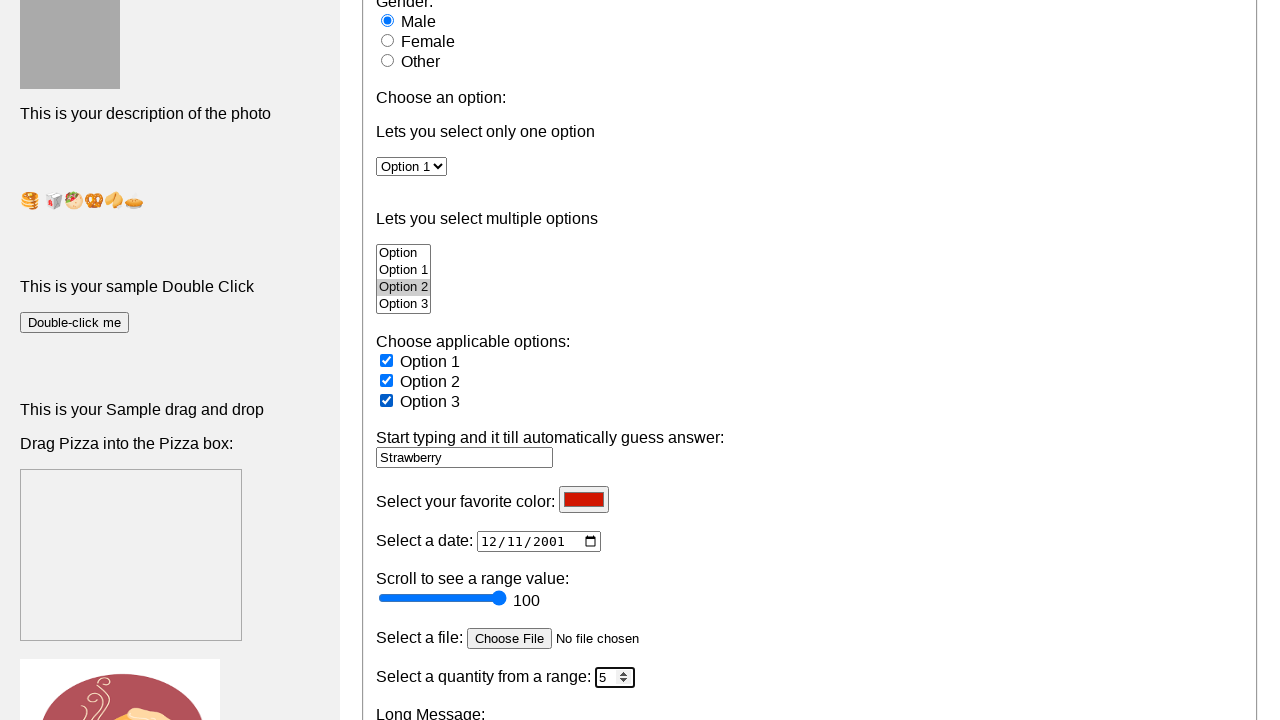

Hovered over side element at (170, 360) on .side
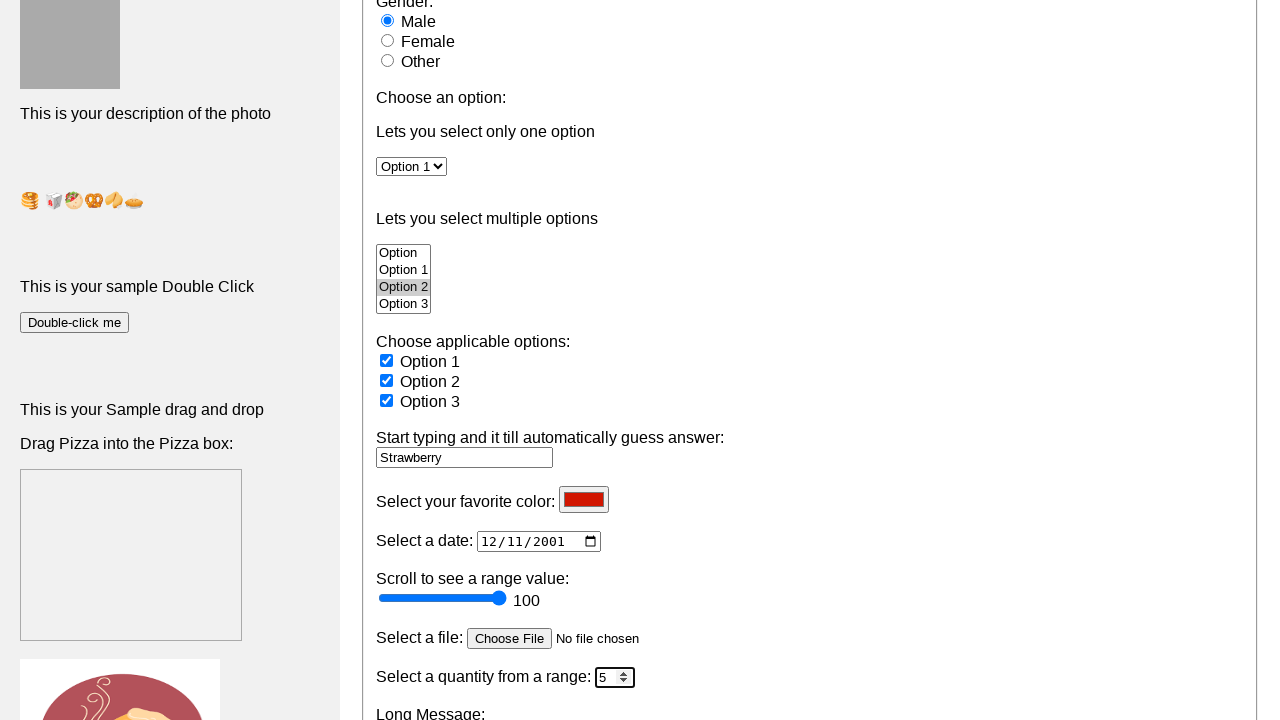

Clicked username field at (124, 665) on #uname
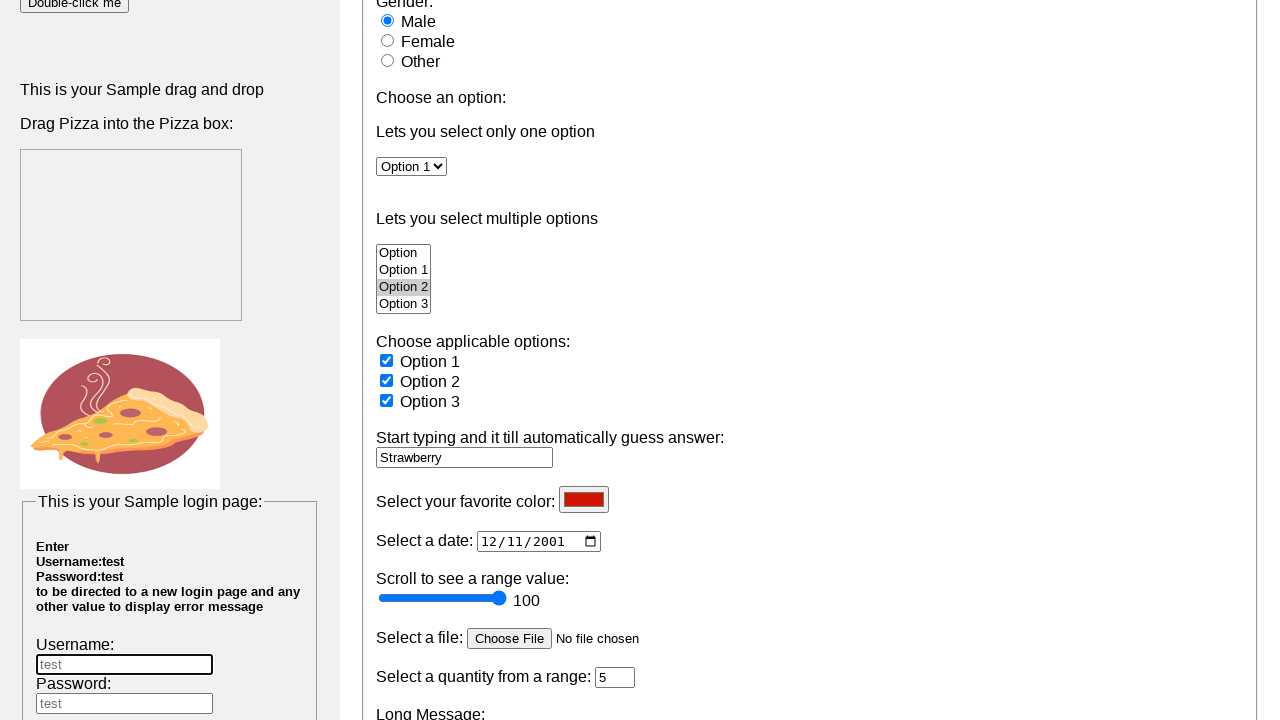

Filled username field with 'test' on #uname
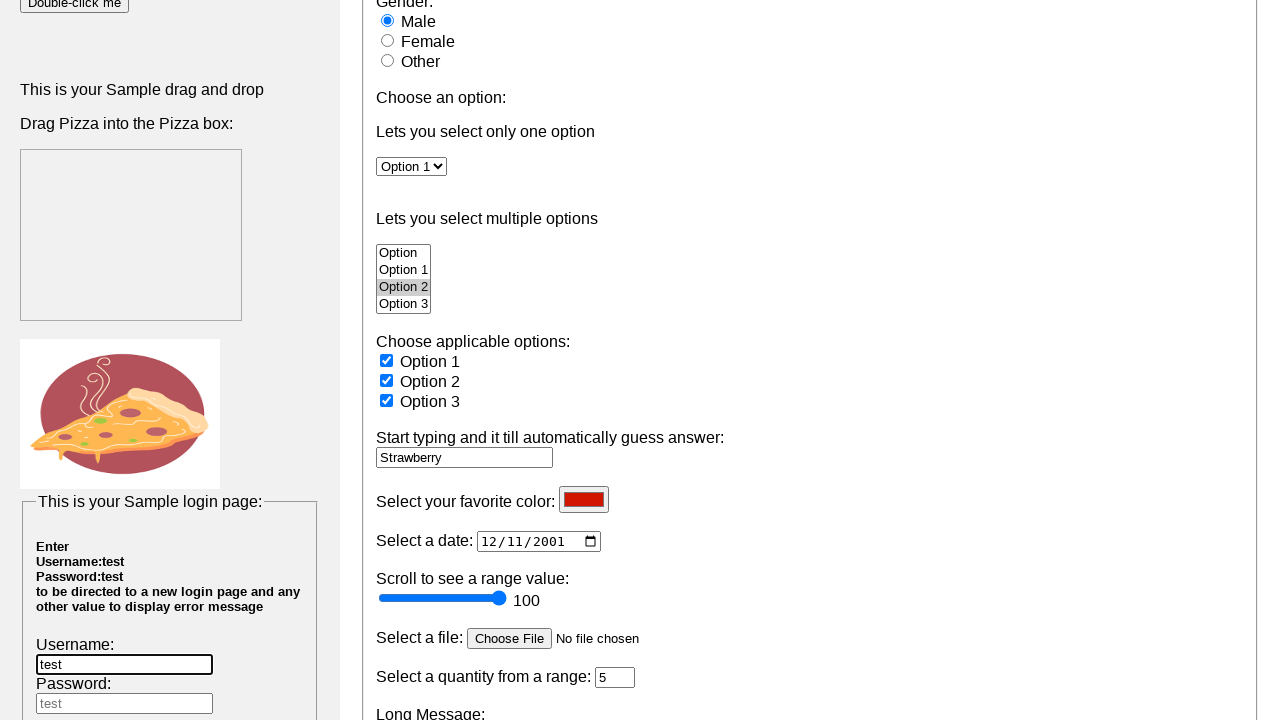

Clicked password field at (124, 704) on #pwd
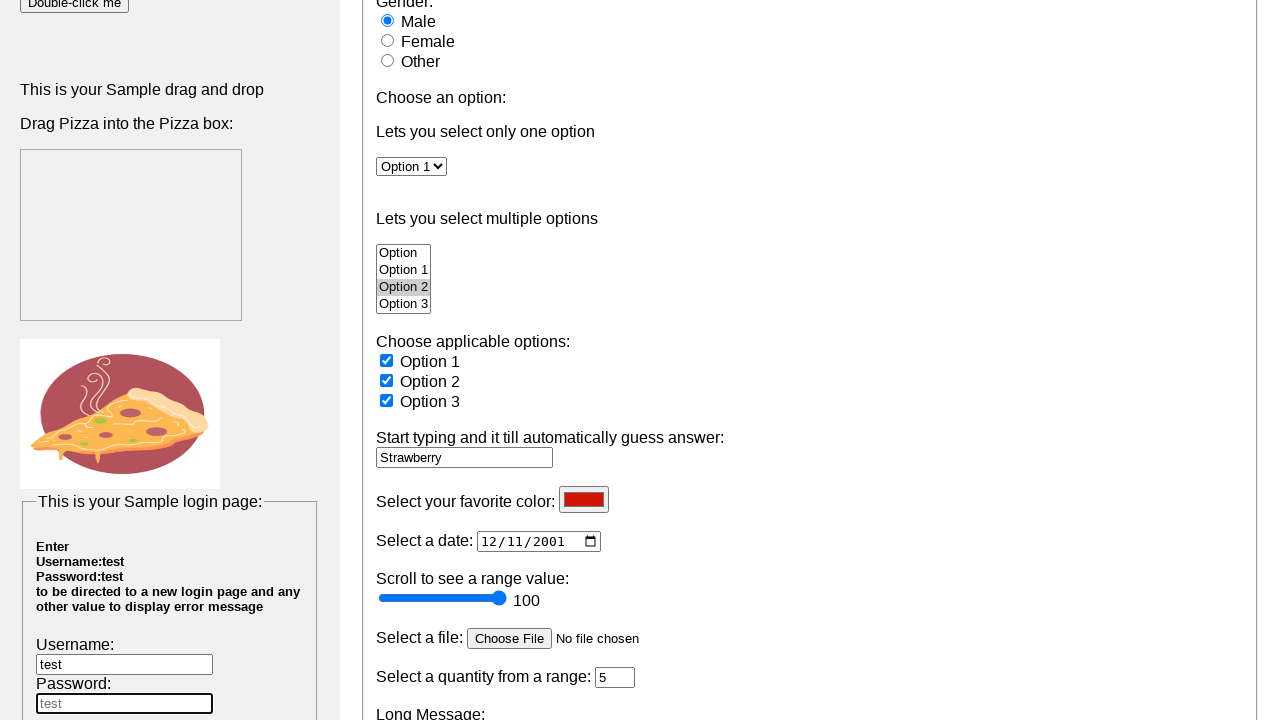

Filled password field with 'test' on #pwd
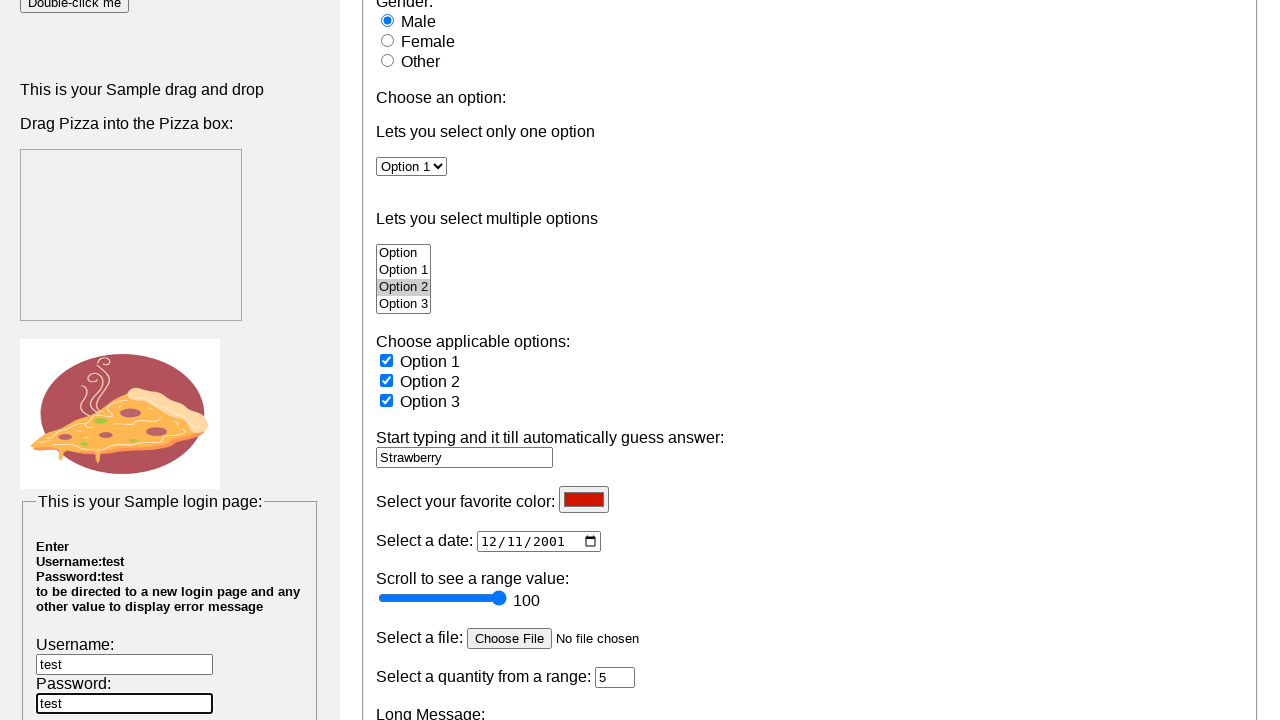

Clicked submit button at (60, 361) on input:nth-child(10)
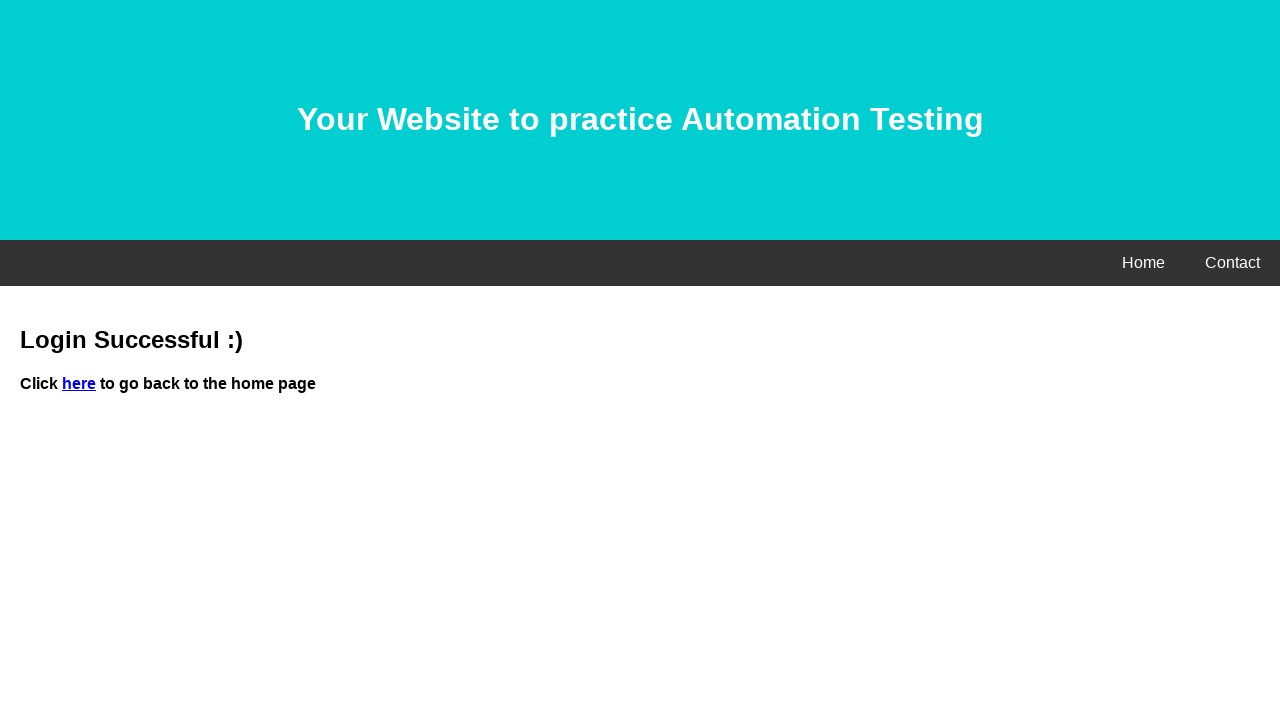

Verified h2 heading element exists
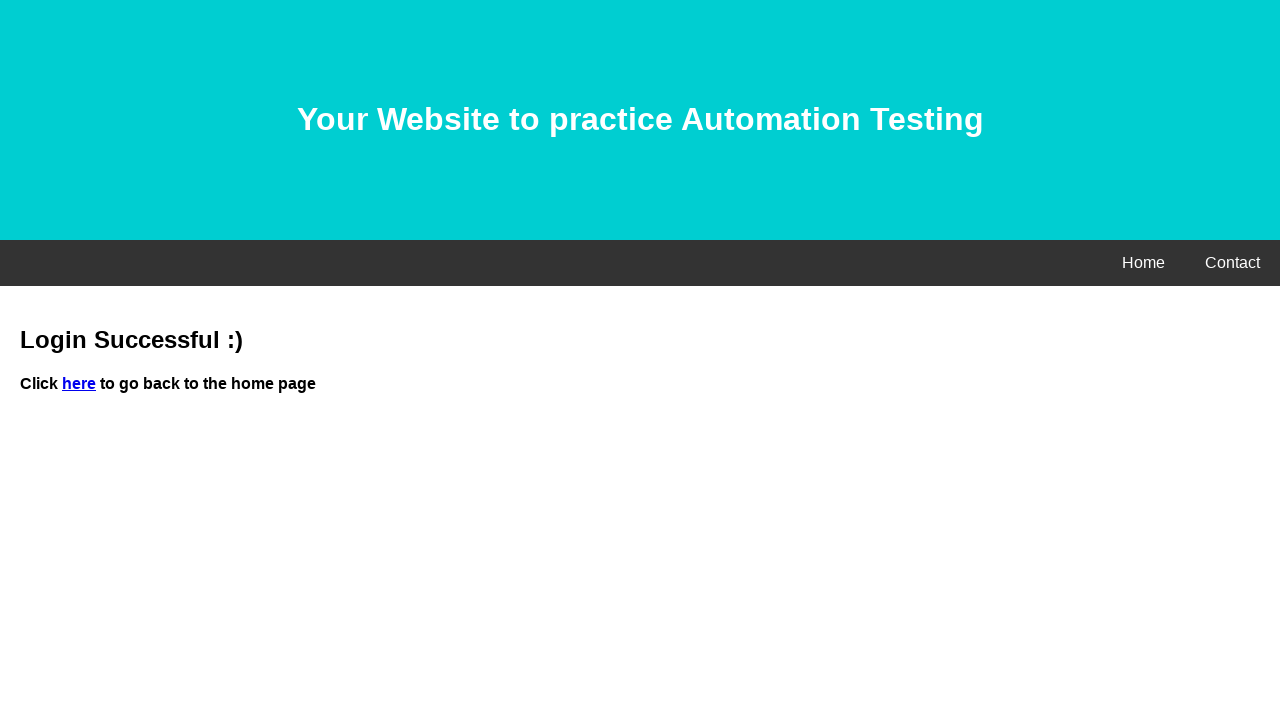

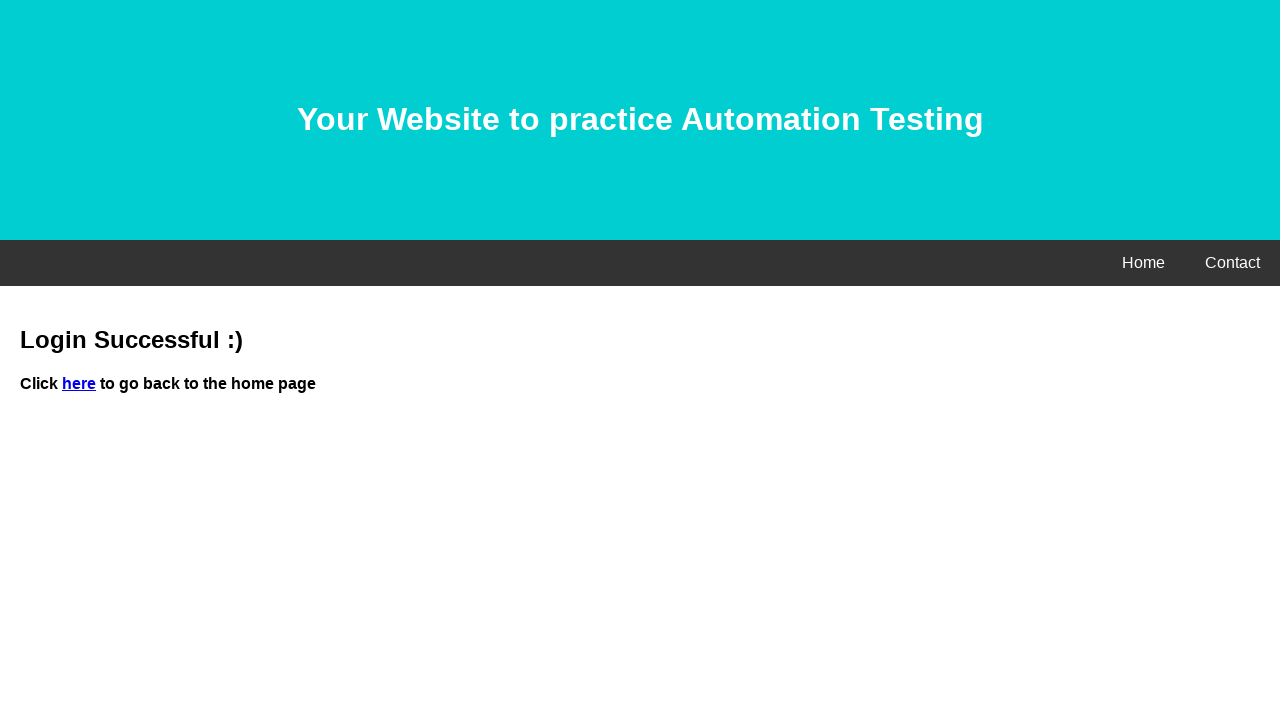